Verifies that the header element exists on the GlobalSQA homepage by locating it using XPath selector.

Starting URL: https://www.globalsqa.com/

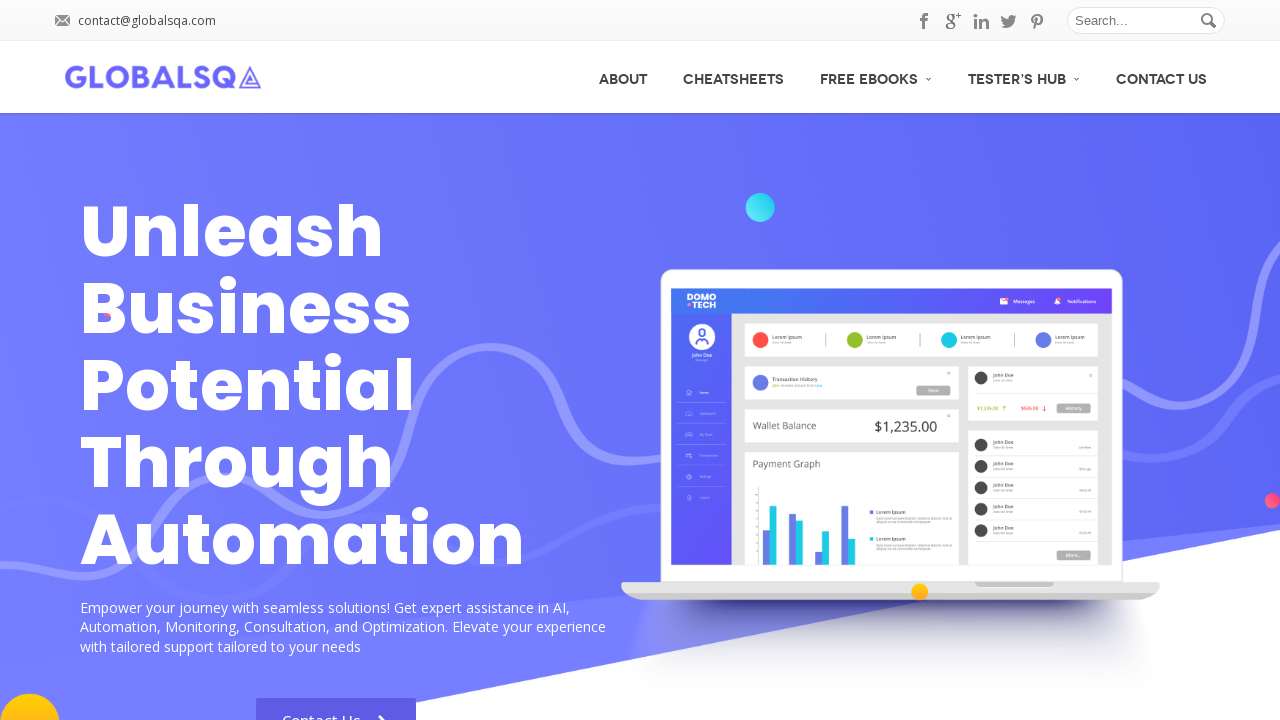

Navigated to GlobalSQA homepage
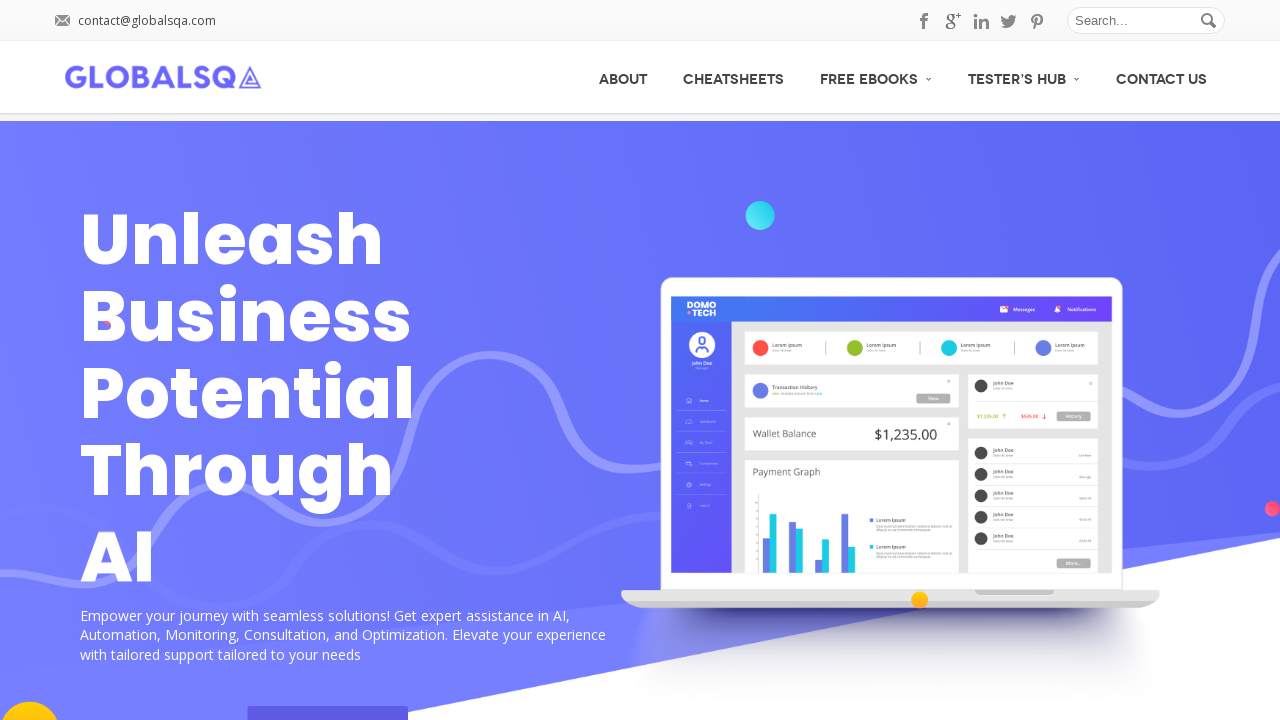

Header element found and loaded using XPath selector
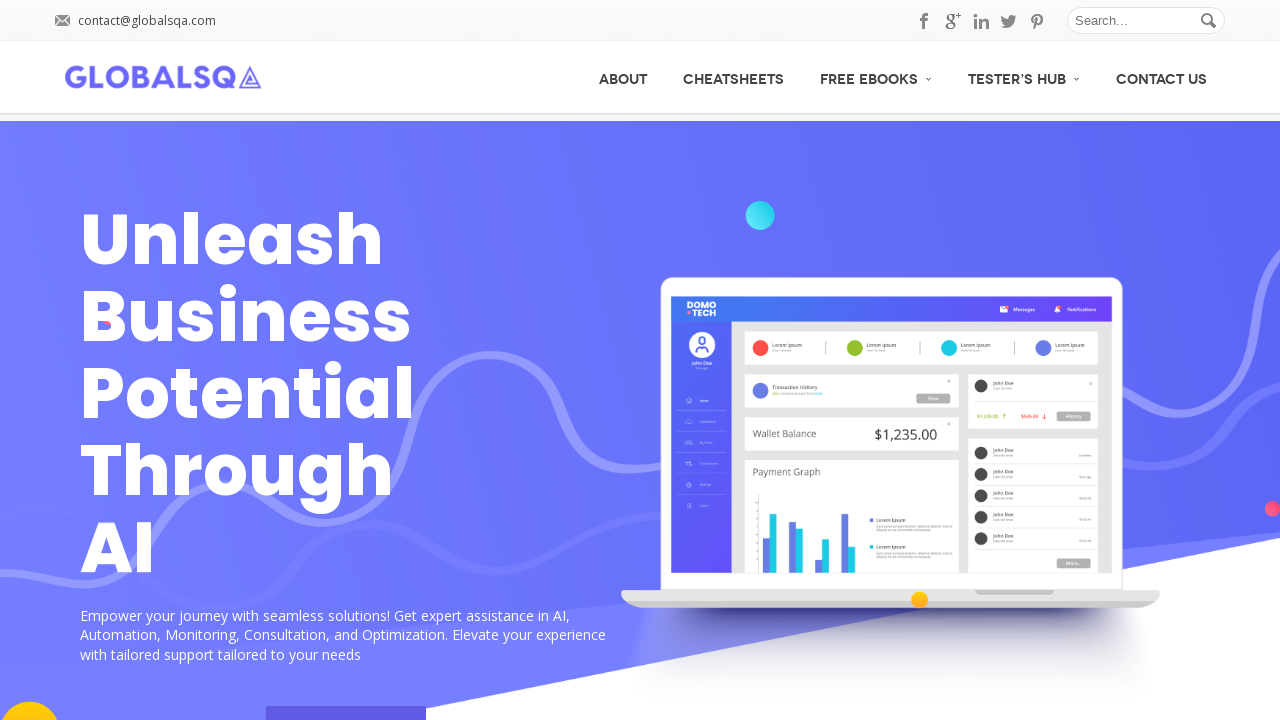

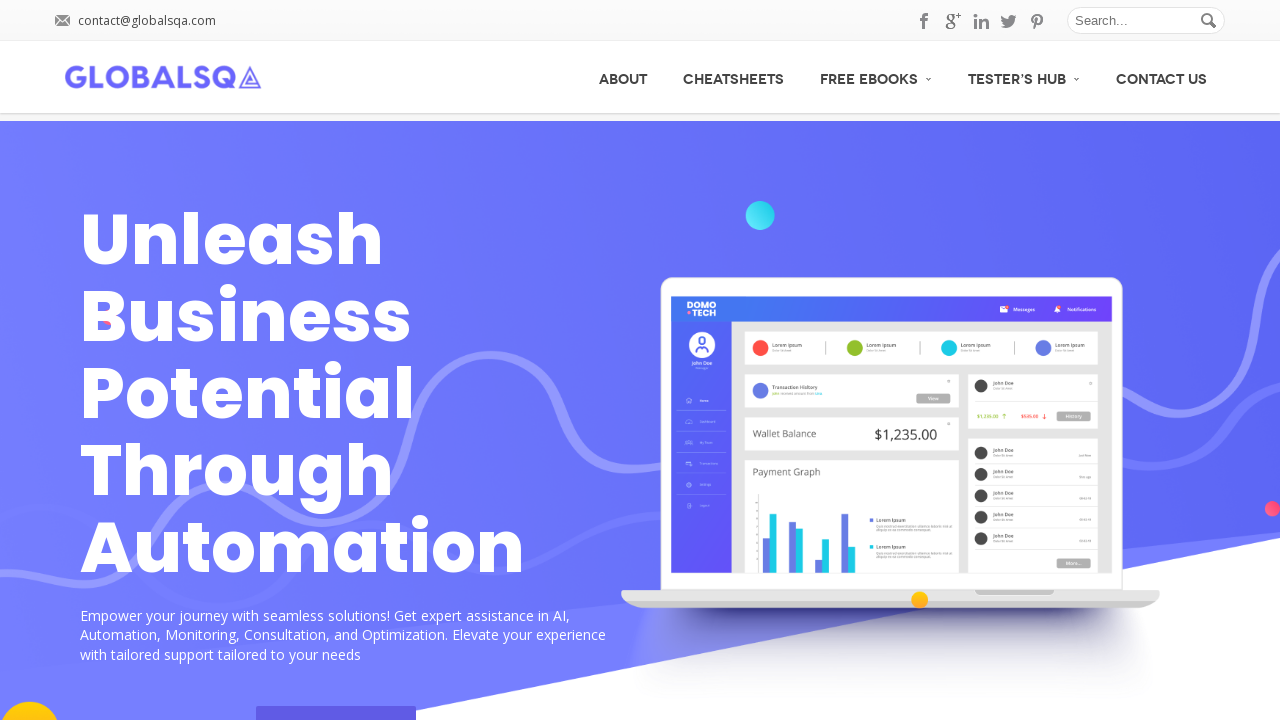